Tests jQuery combo tree dropdown functionality by clicking the dropdown and selecting a specific choice from the list

Starting URL: https://www.jqueryscript.net/demo/Drop-Down-Combo-Tree/

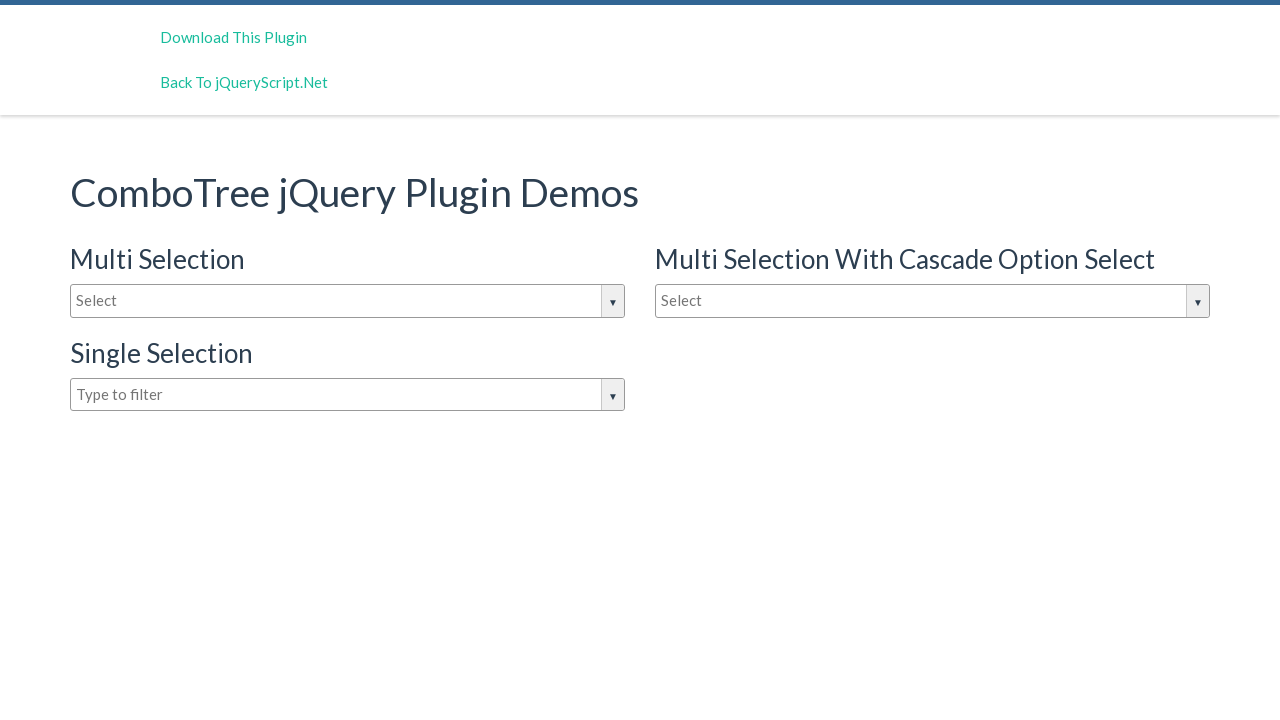

Clicked on the dropdown input to open the combo tree at (348, 301) on #justAnInputBox
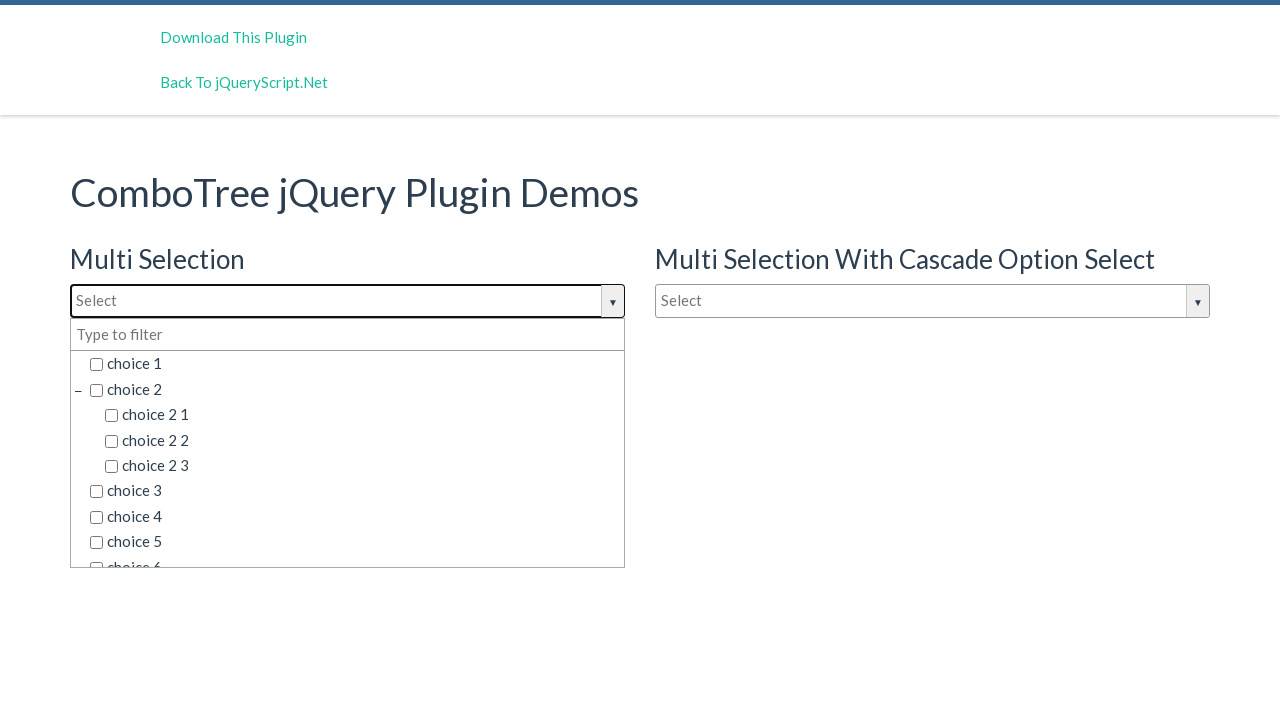

Dropdown options became visible
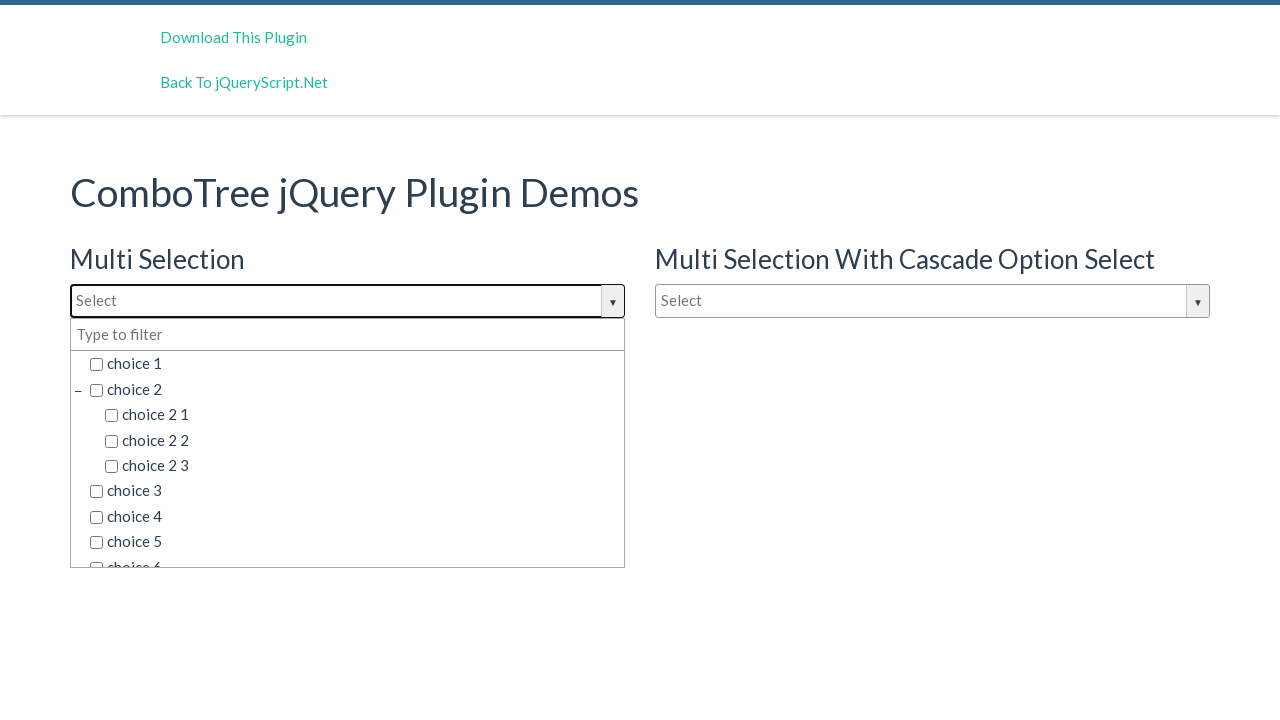

Retrieved all dropdown option elements
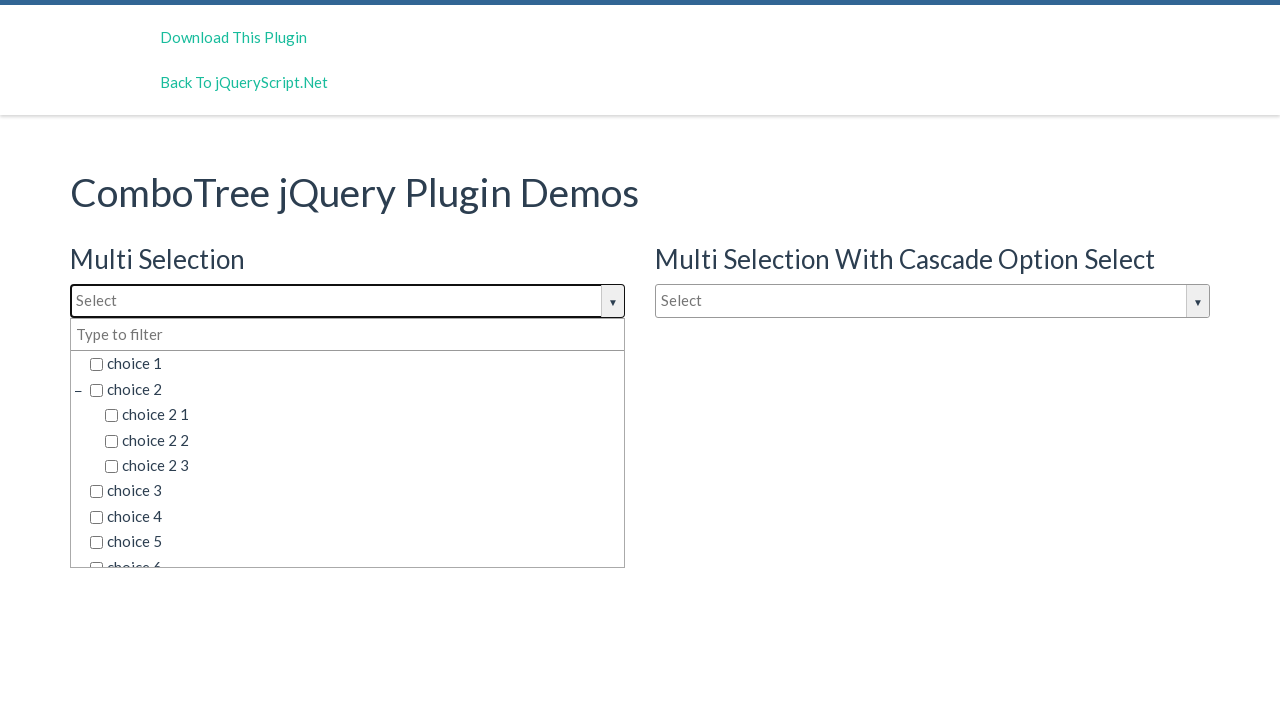

Found and clicked on 'choice 2 3' from the dropdown options
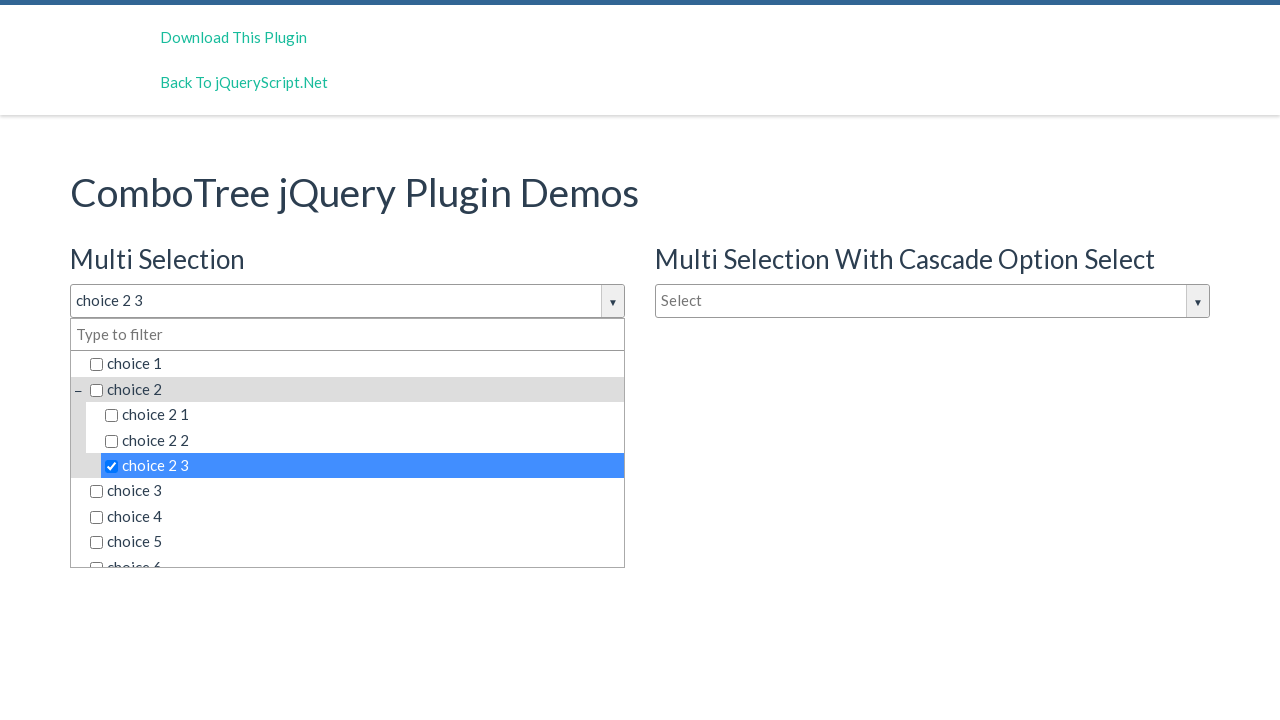

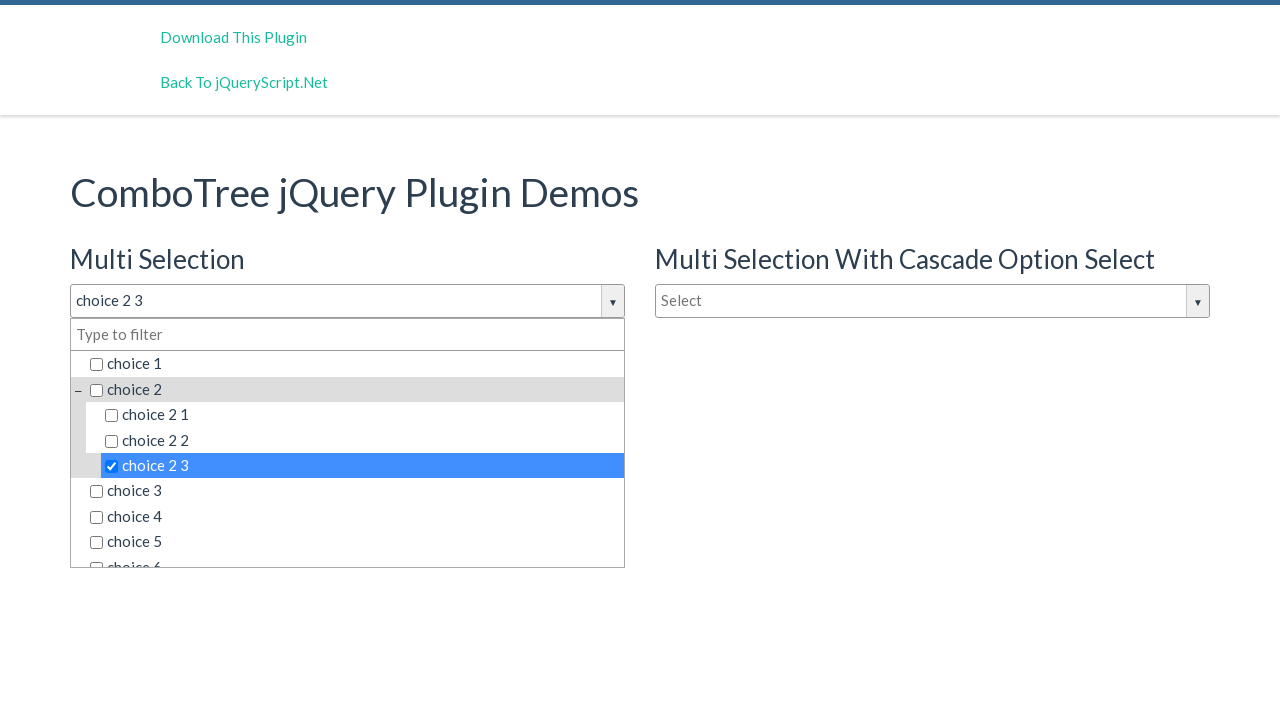